Tests clicking on the "Website Testing" section heading on the anhtester homepage.

Starting URL: https://anhtester.com/

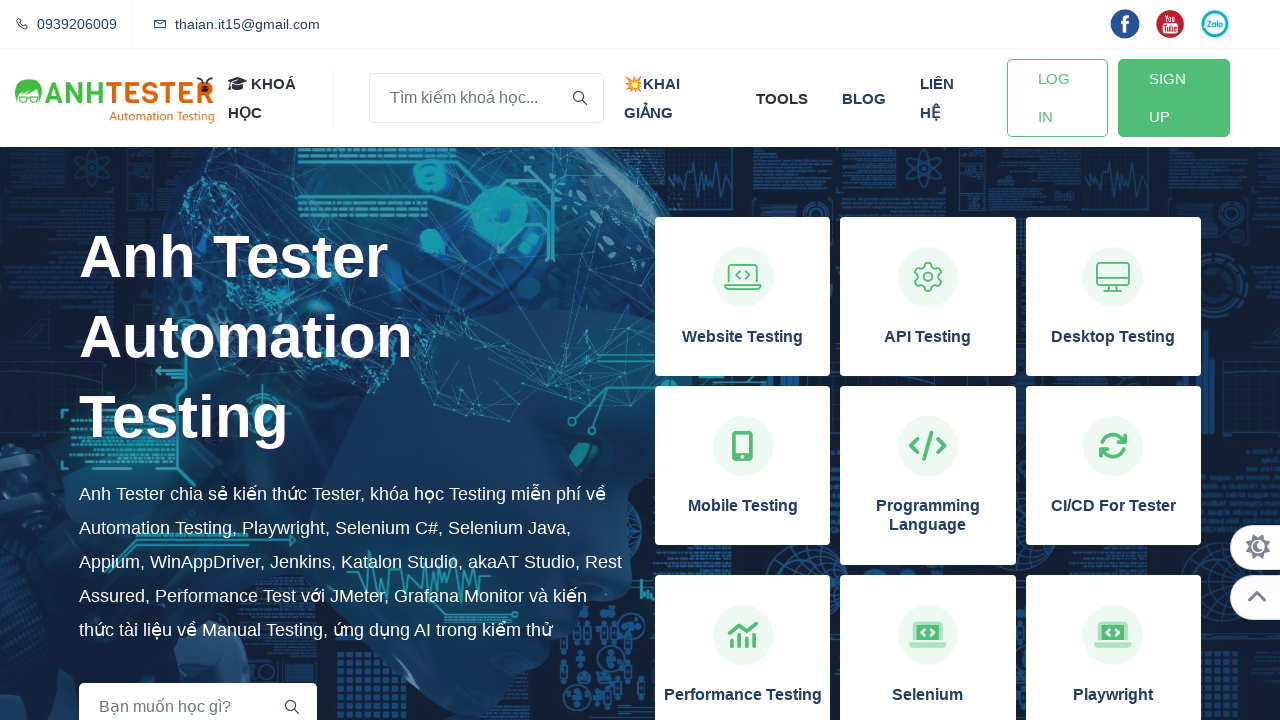

Clicked on 'Website Testing' section heading at (743, 337) on xpath=//h3[normalize-space()='Website Testing']
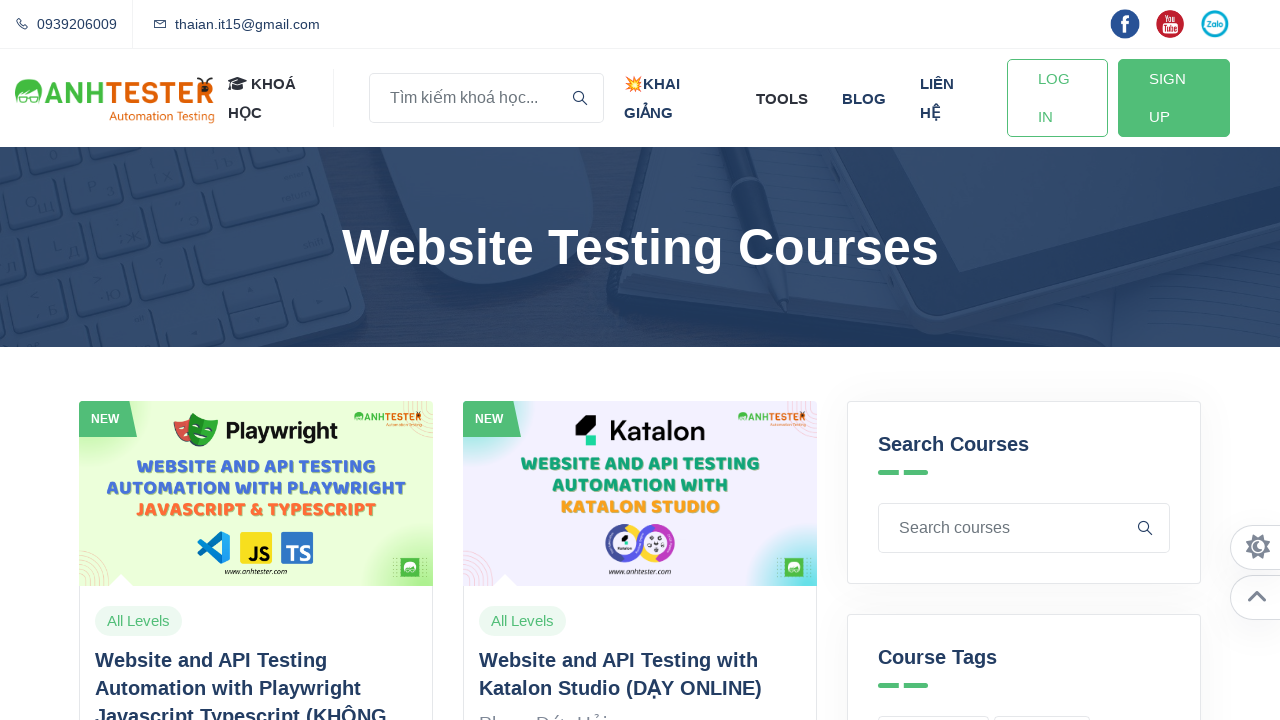

Waited for page to load (networkidle state)
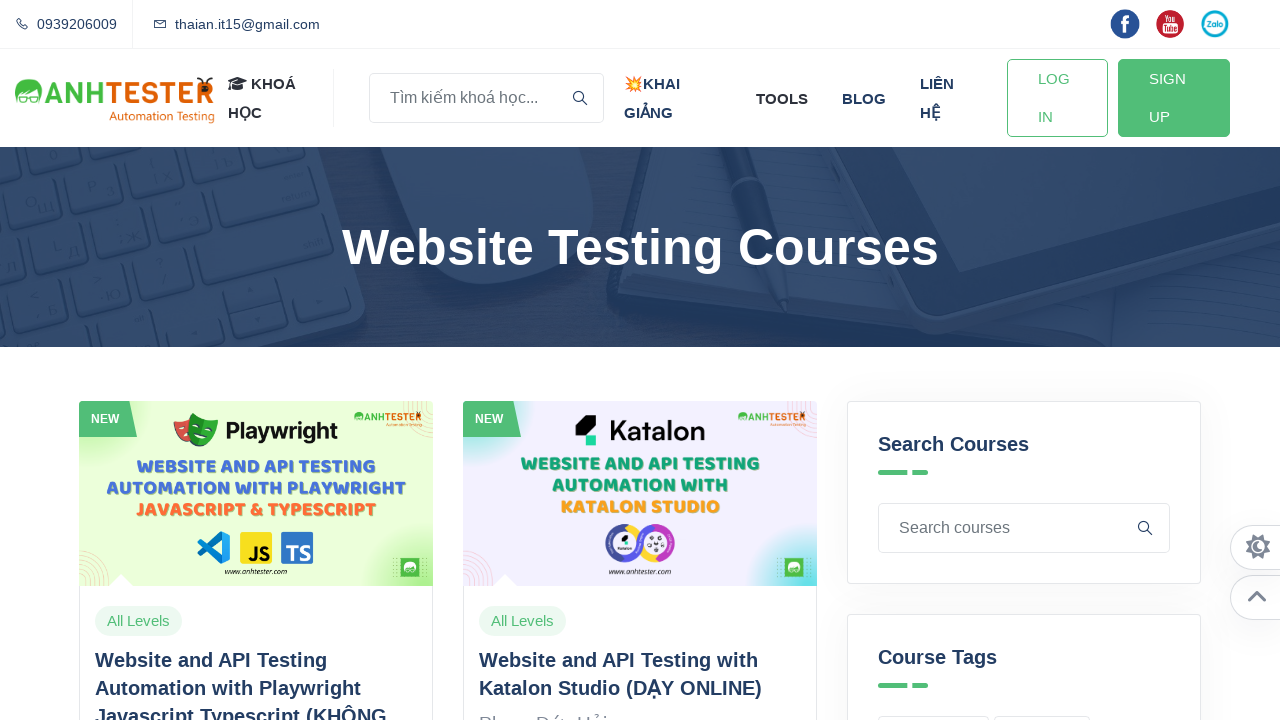

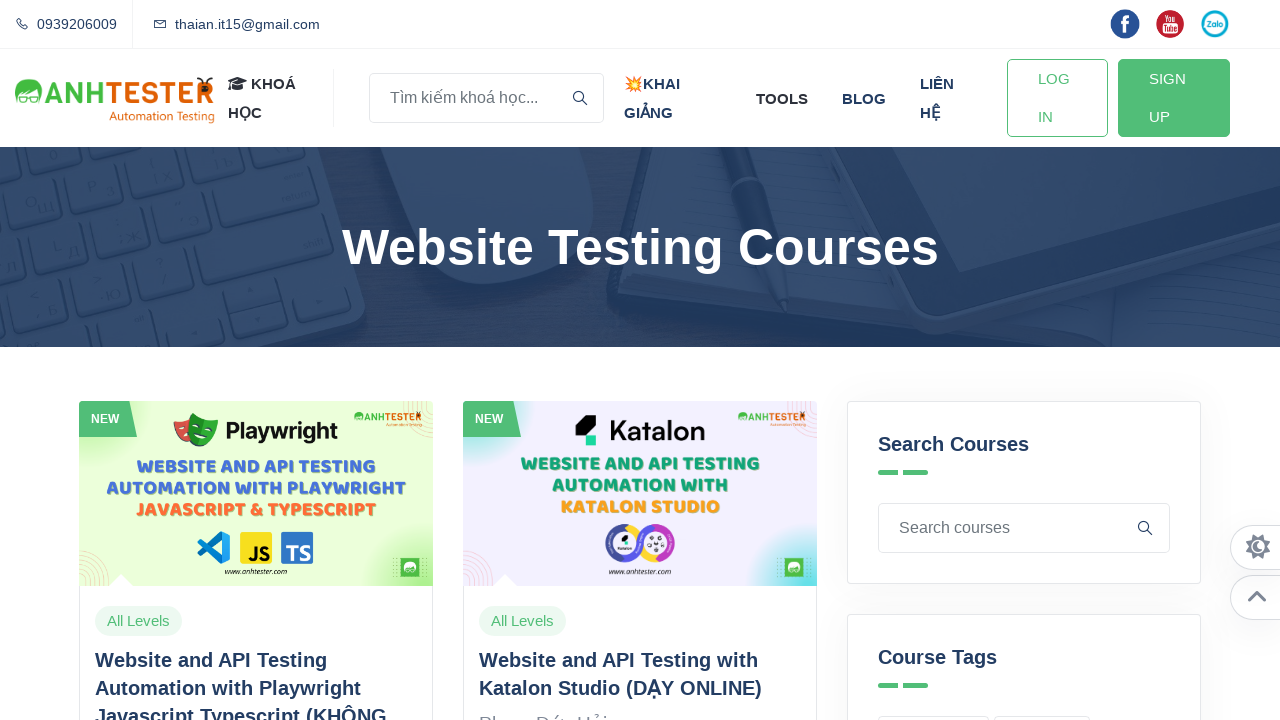